Tests basic JavaScript alert handling by clicking a button that triggers an alert and accepting it

Starting URL: https://demoqa.com/alerts

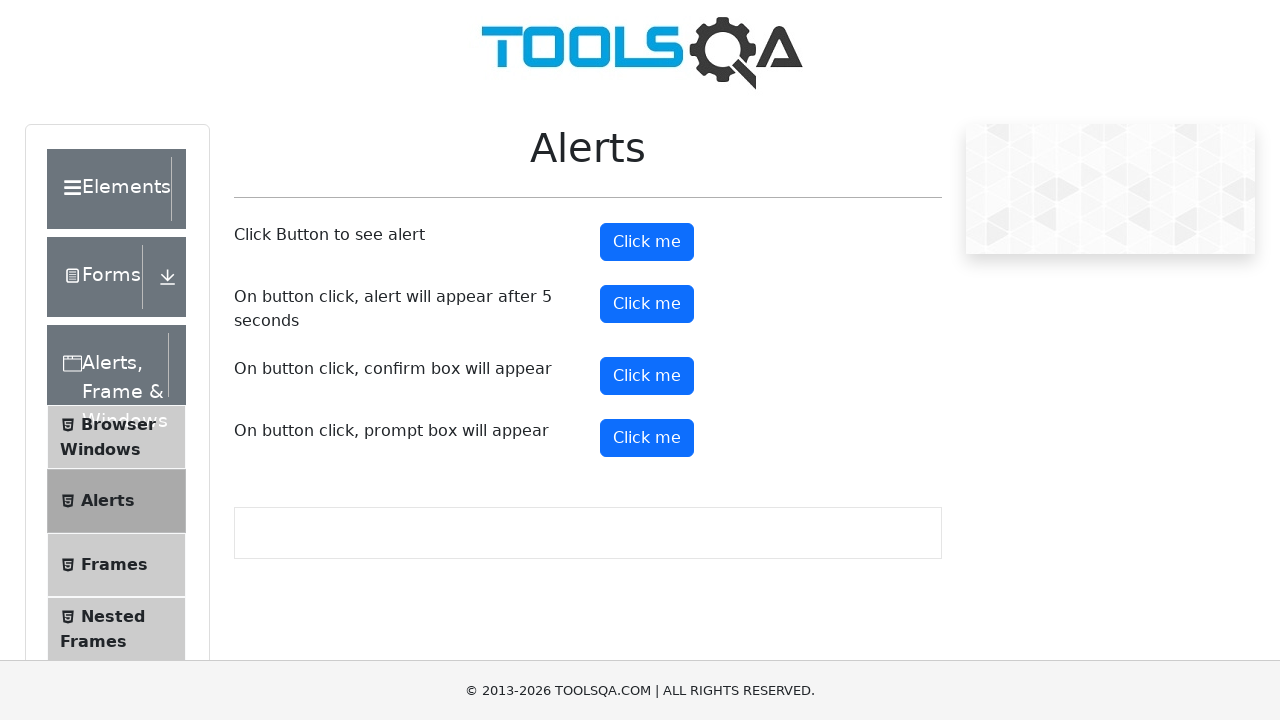

Clicked the alert button to trigger JavaScript alert at (647, 242) on #alertButton
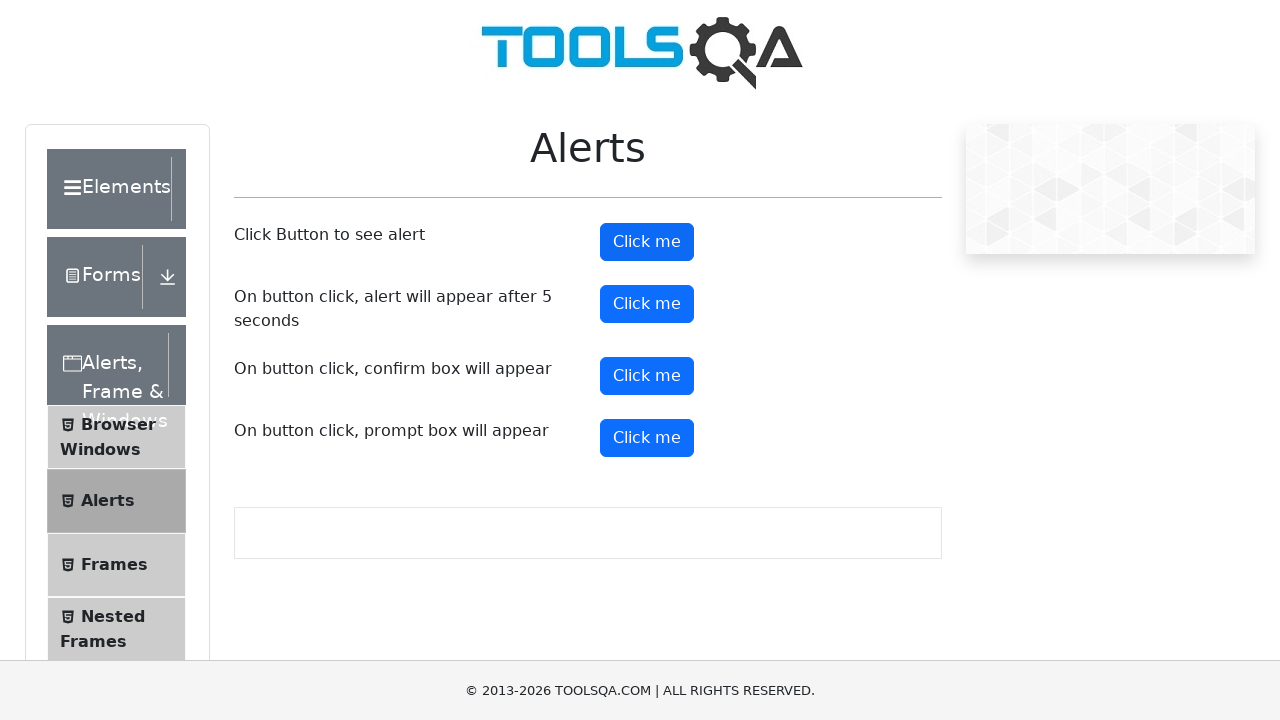

Set up dialog handler to accept alerts
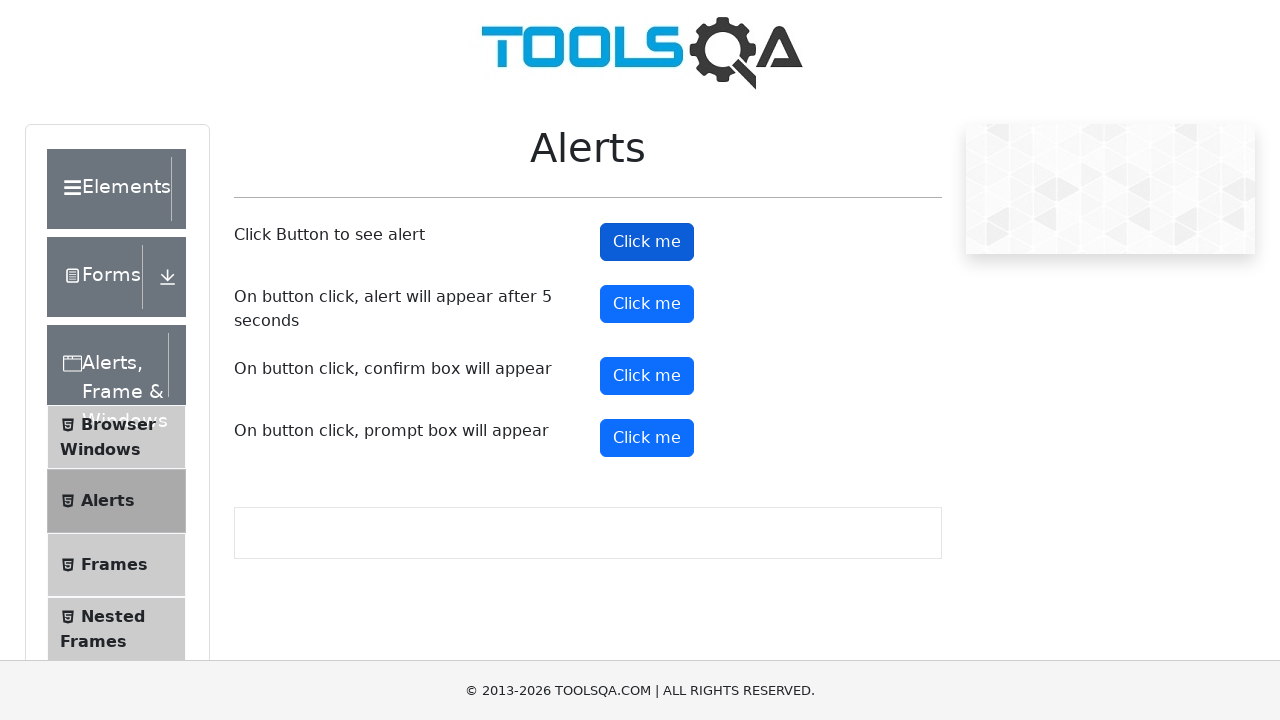

Verified alert button is still displayed after handling alert
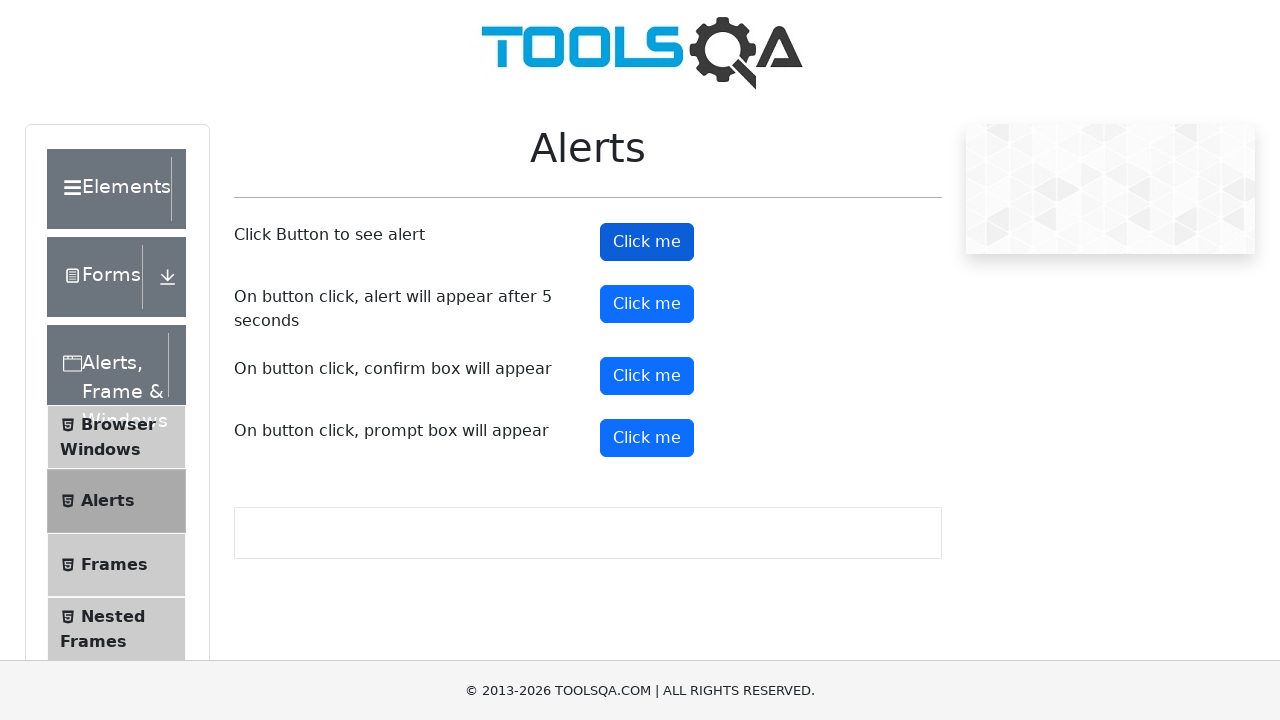

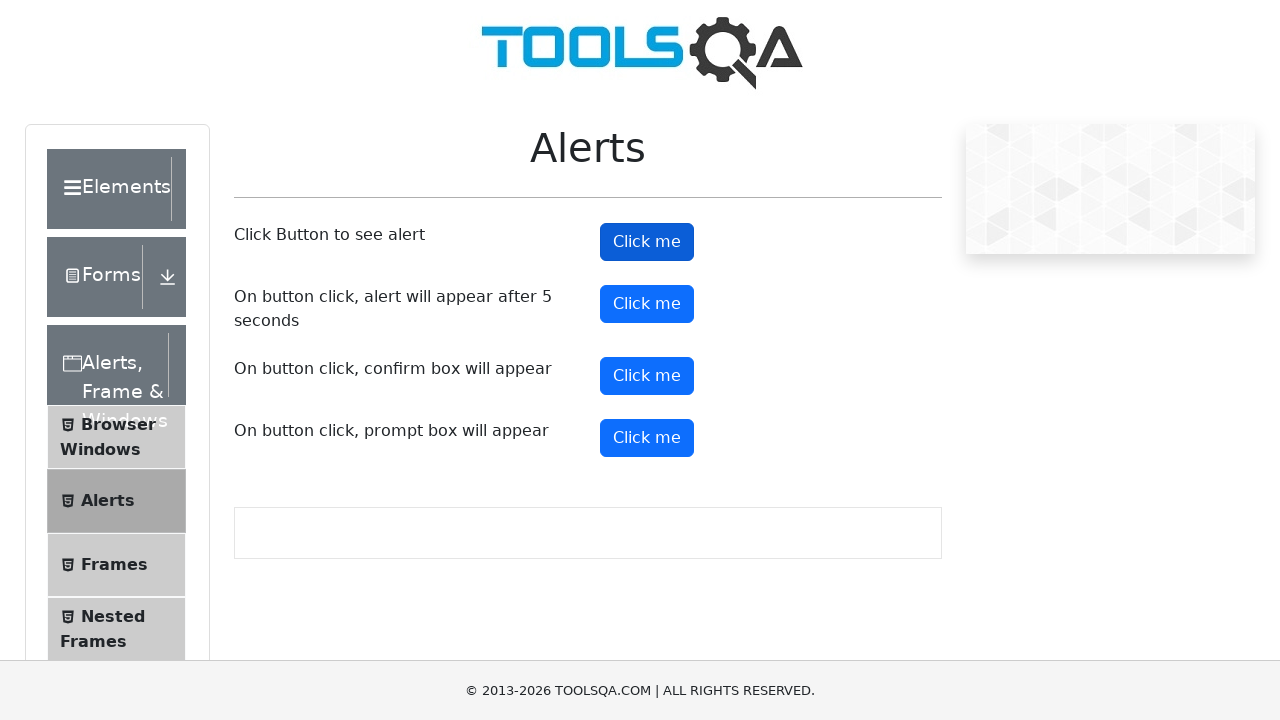